Tests the automation practice form on DemoQA by filling out personal information fields including name, email, gender, mobile number, and date of birth, then submitting the form.

Starting URL: https://demoqa.com/automation-practice-form

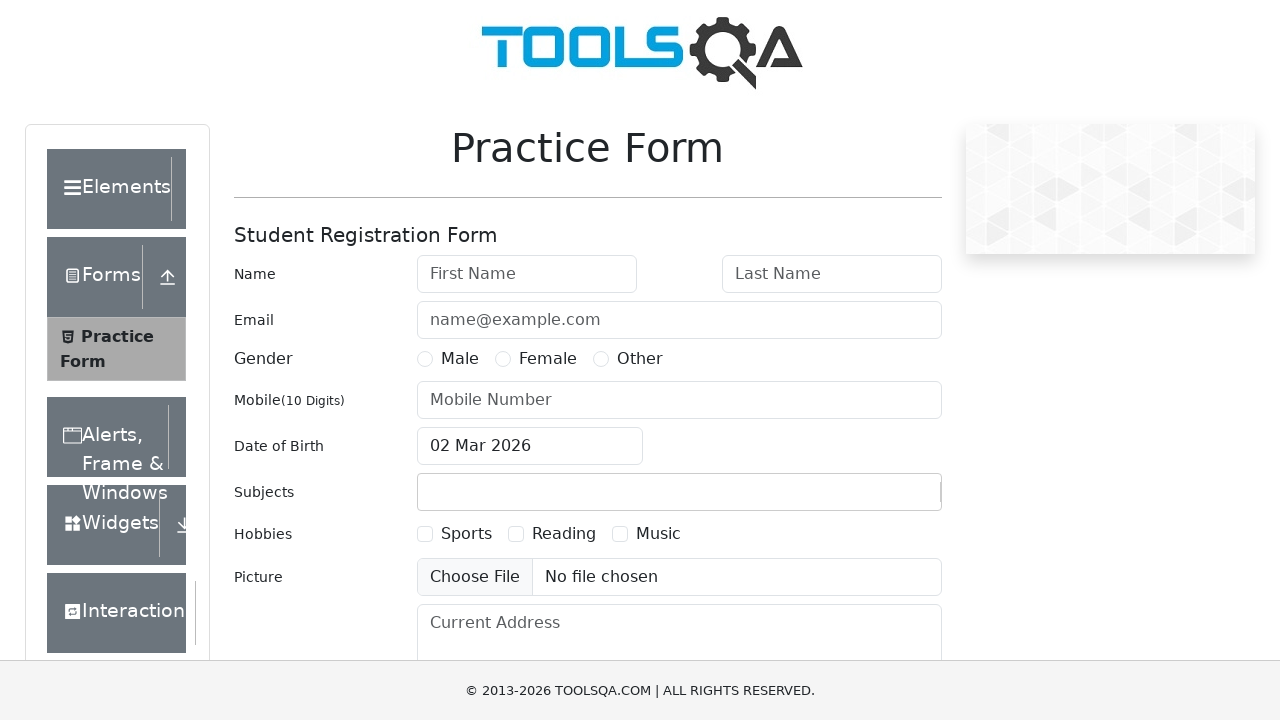

Filled first name field with 'abc' on #firstName
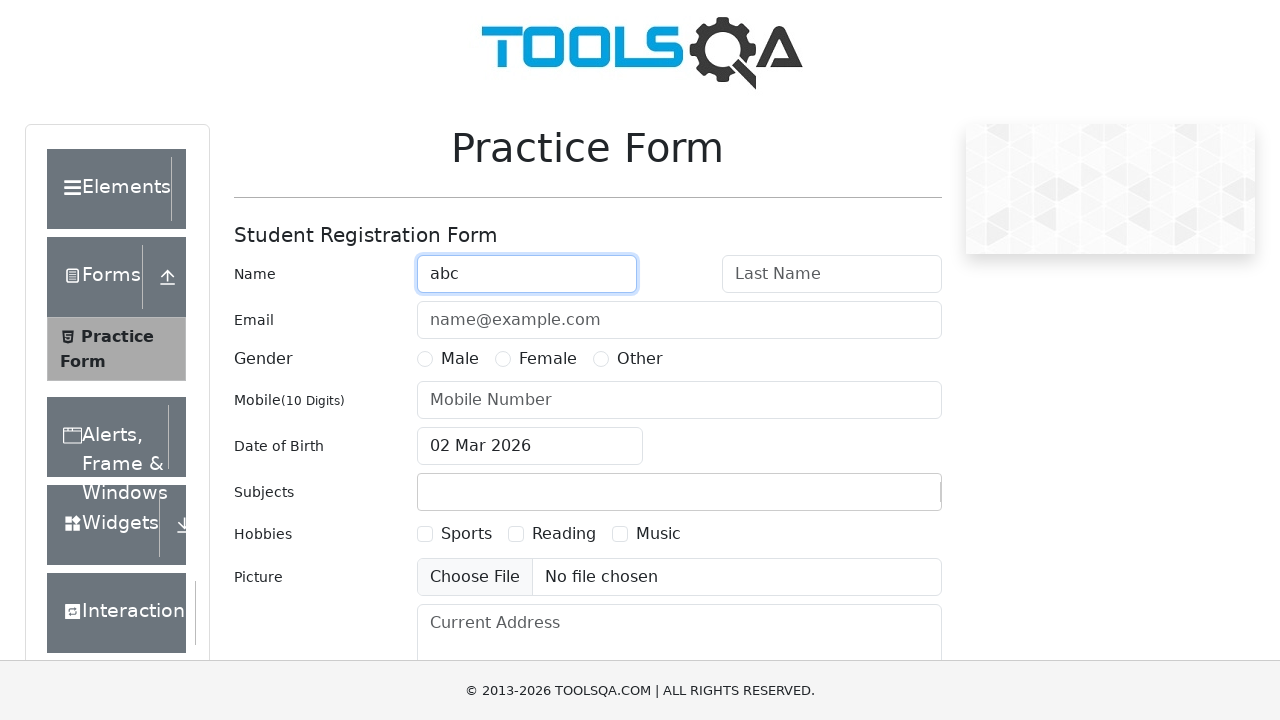

Filled last name field with 'xyz' on #lastName
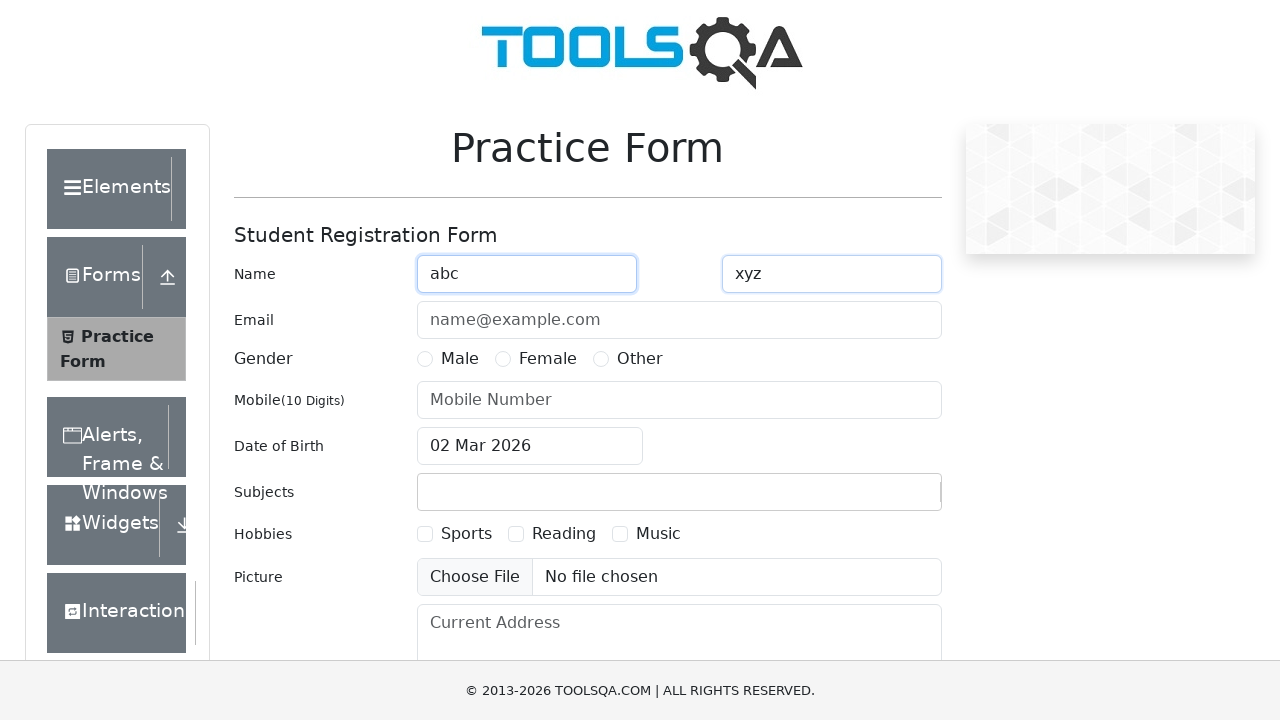

Filled email field with 'abc@gmail.com' on #userEmail
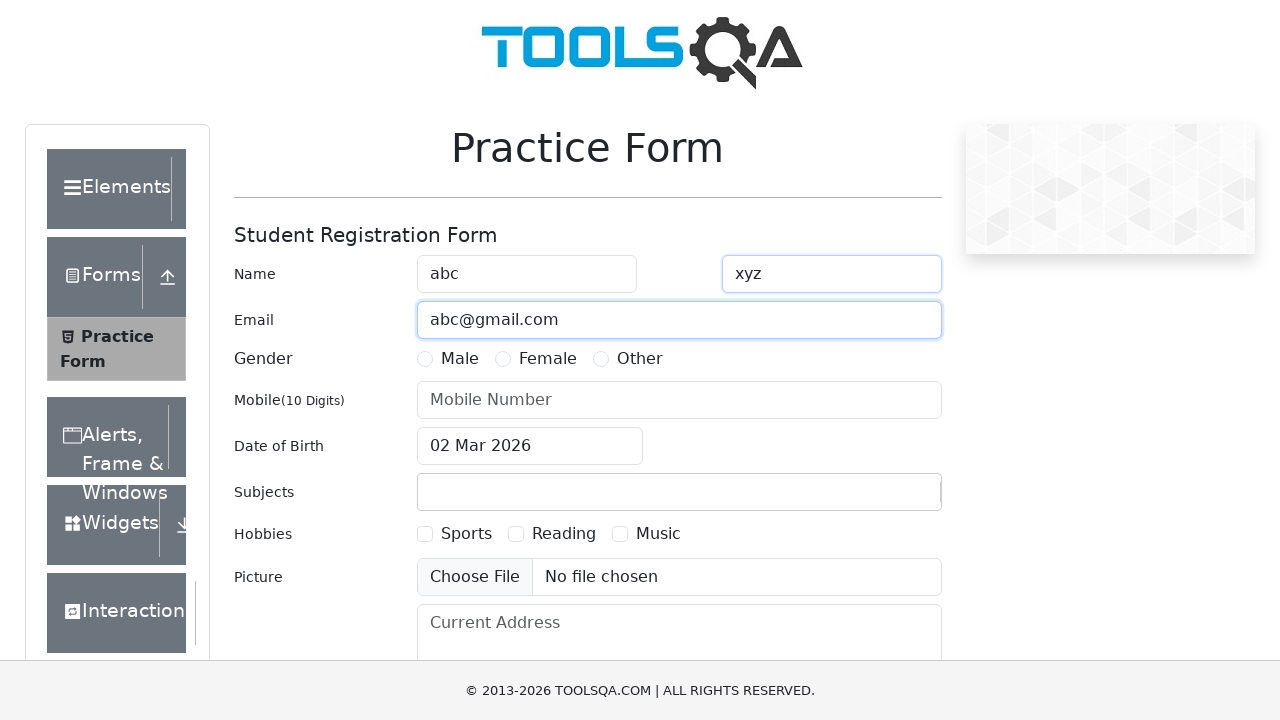

Selected Female gender option at (548, 359) on label:text('Female')
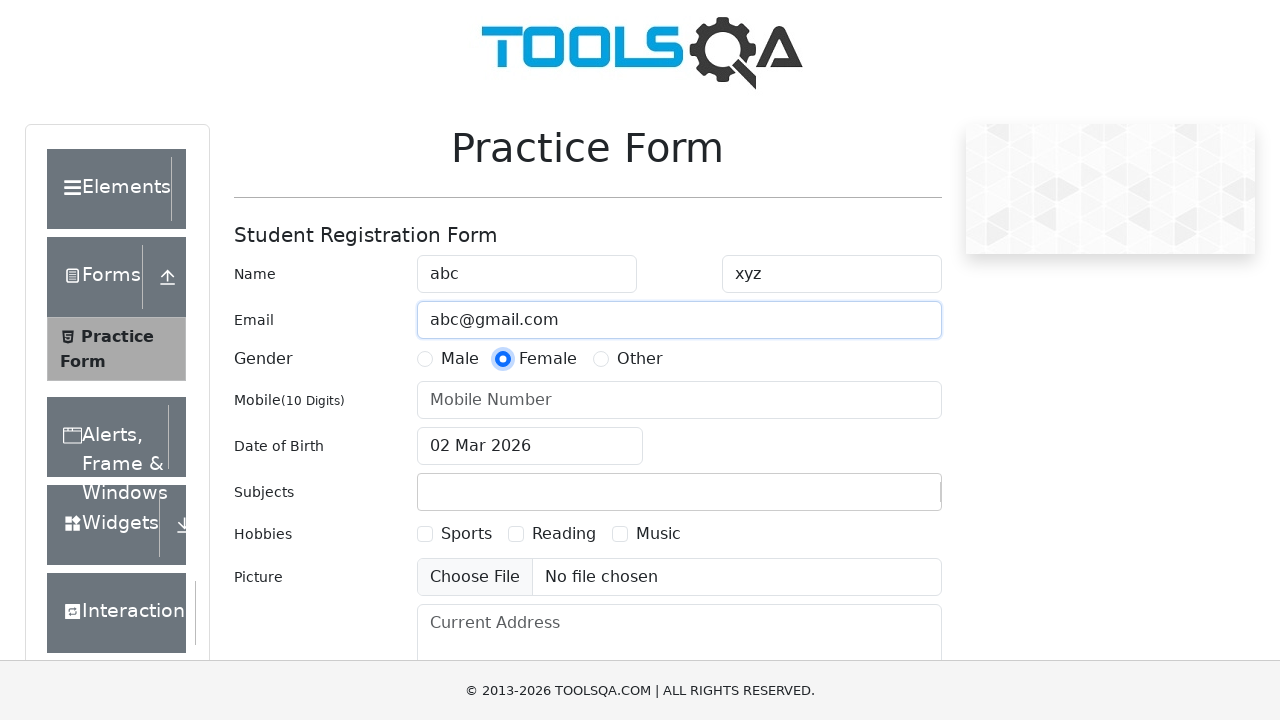

Filled mobile number field with '9876543210' on #userNumber
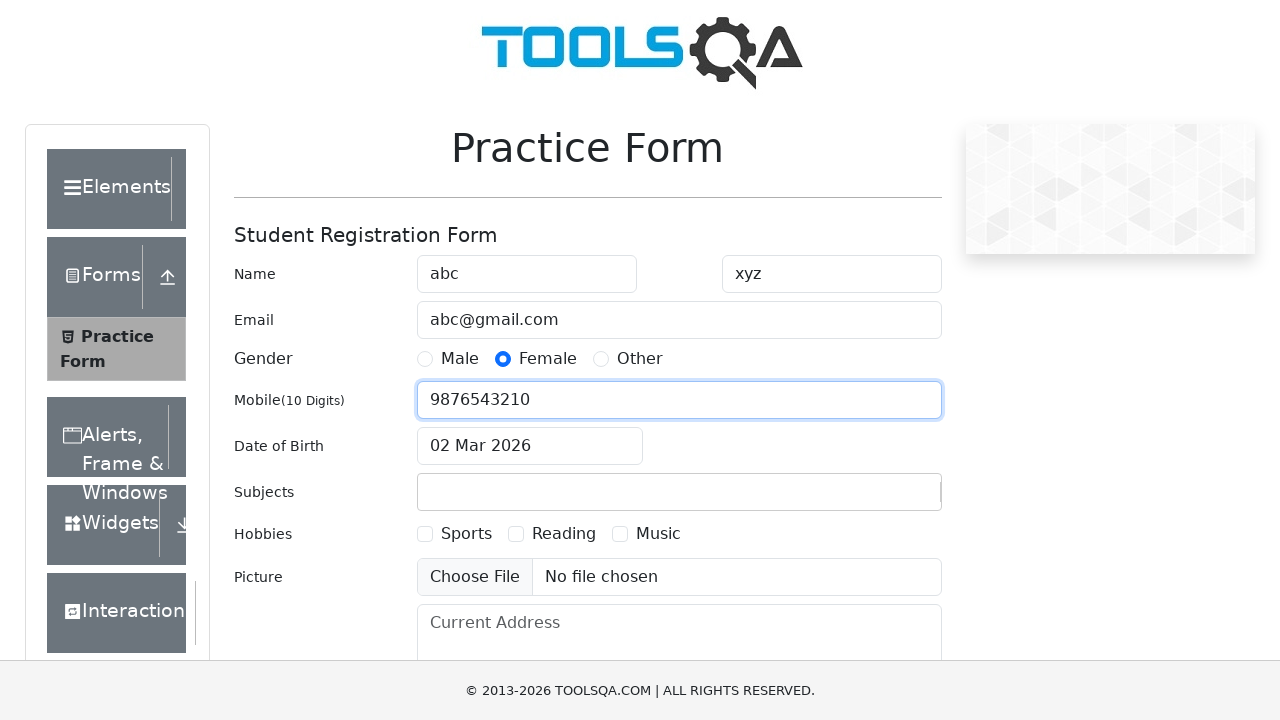

Clicked date of birth input to open date picker at (530, 446) on #dateOfBirthInput
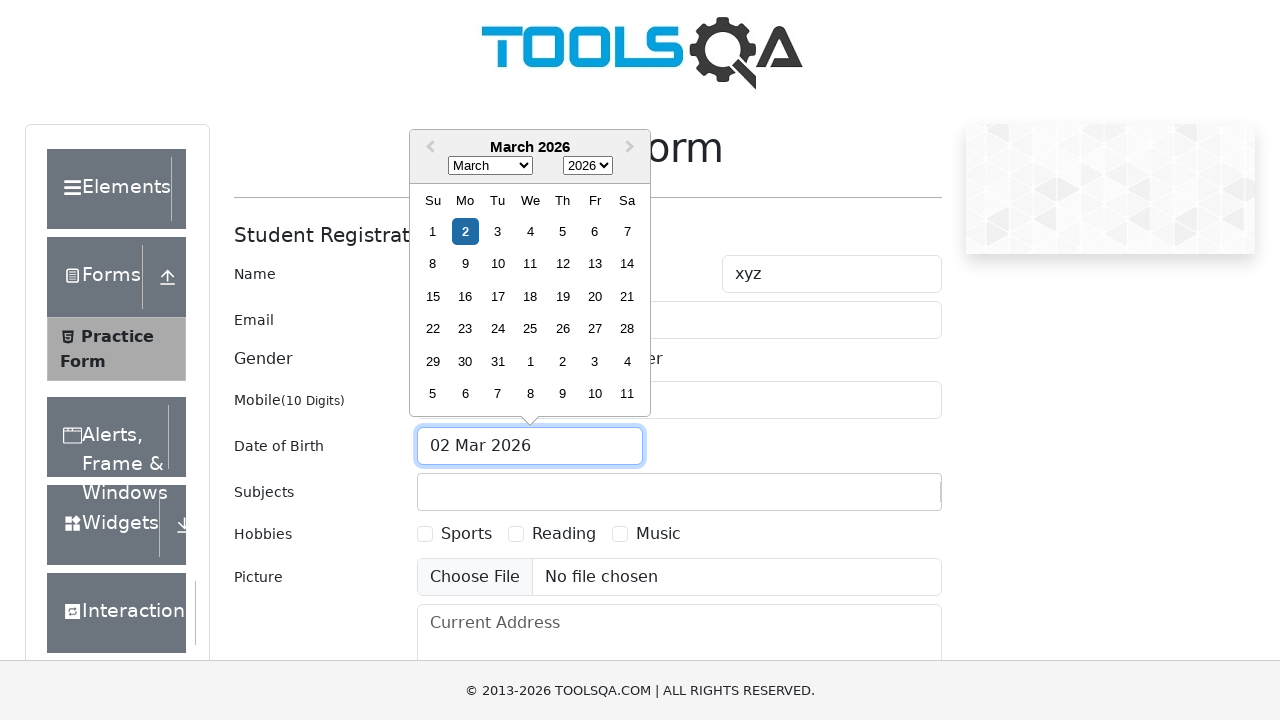

Selected year 2025 from date picker on .react-datepicker__year-select
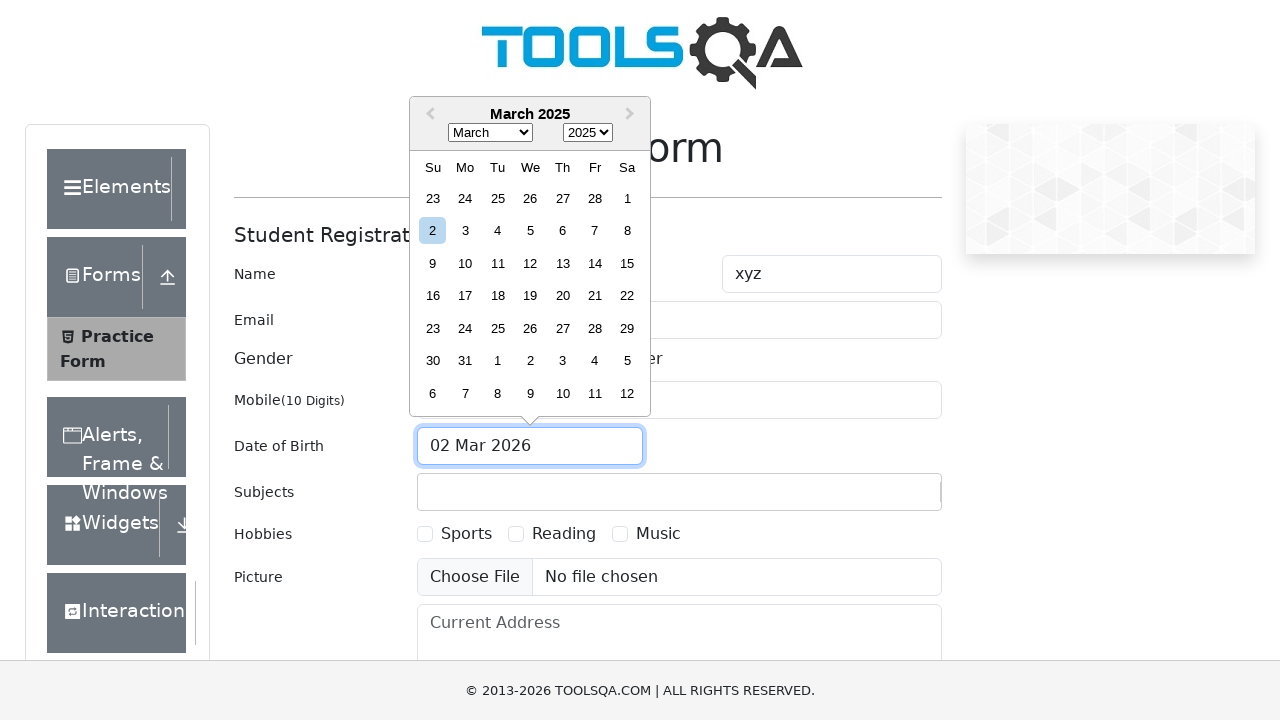

Selected month April (value 3) from date picker on .react-datepicker__month-select
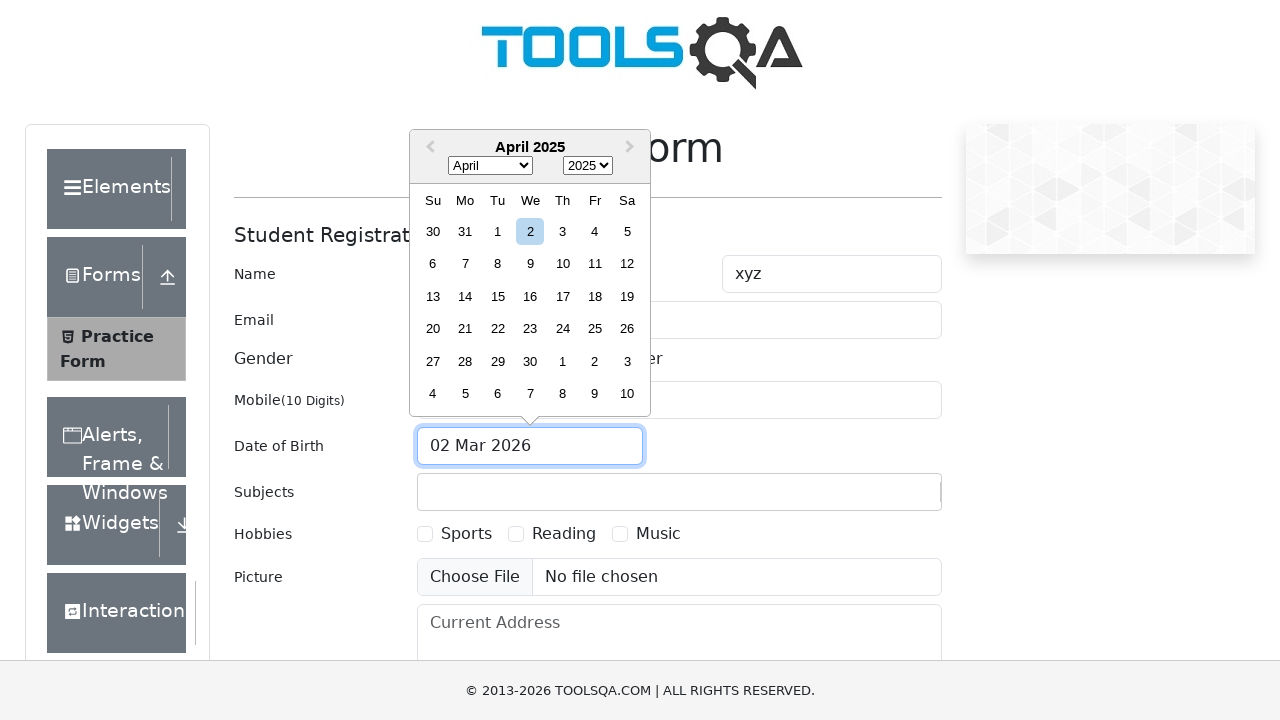

Selected day 11 from date picker at (595, 264) on .react-datepicker__day--011
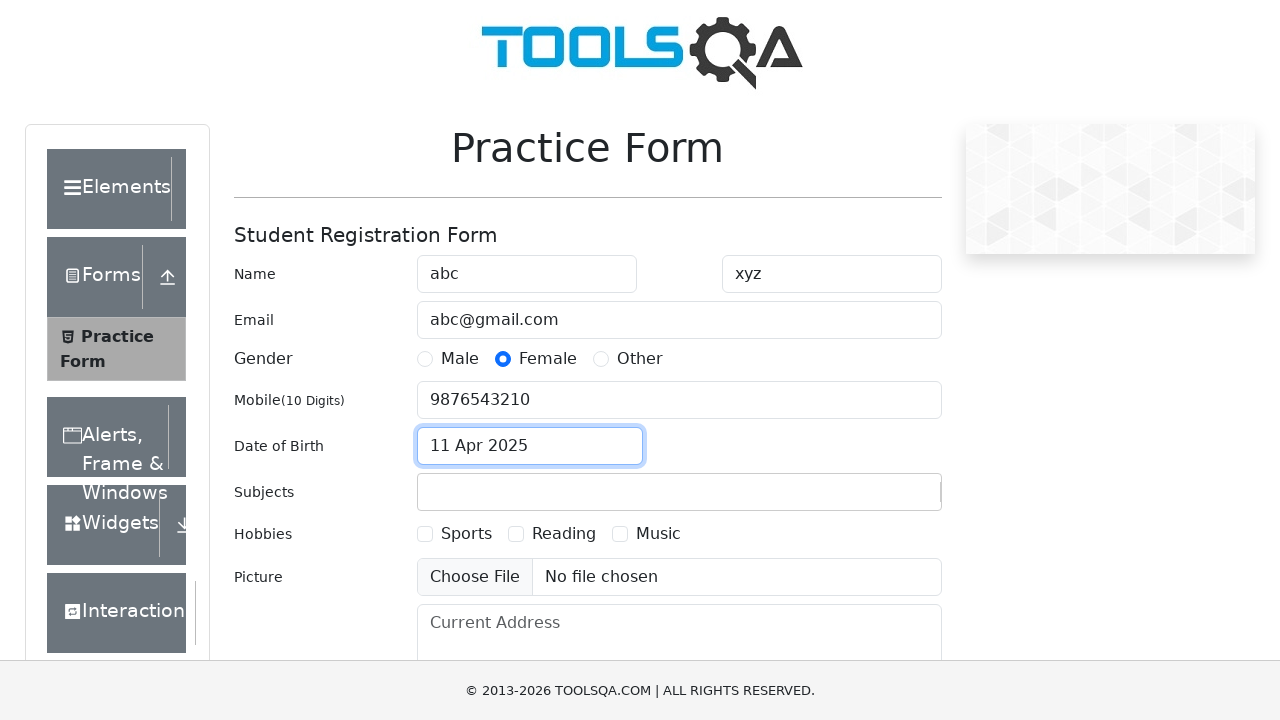

Clicked Submit button to submit the form at (885, 499) on button:text('Submit')
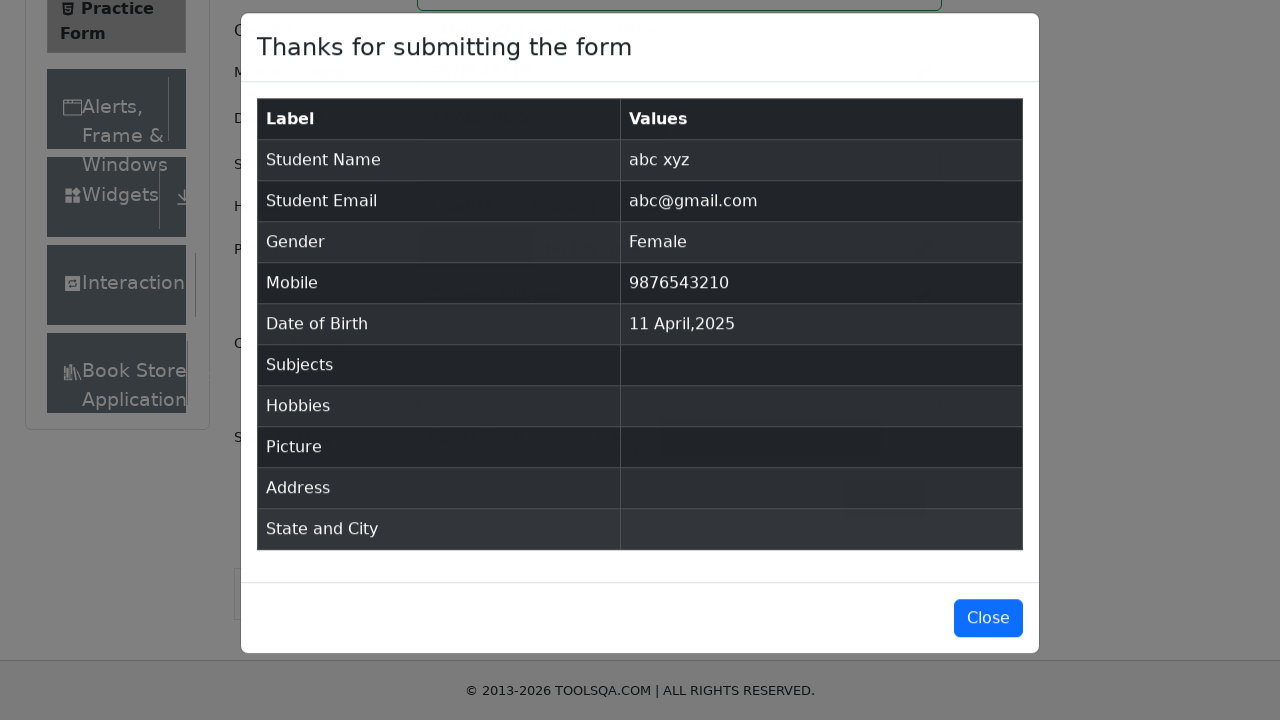

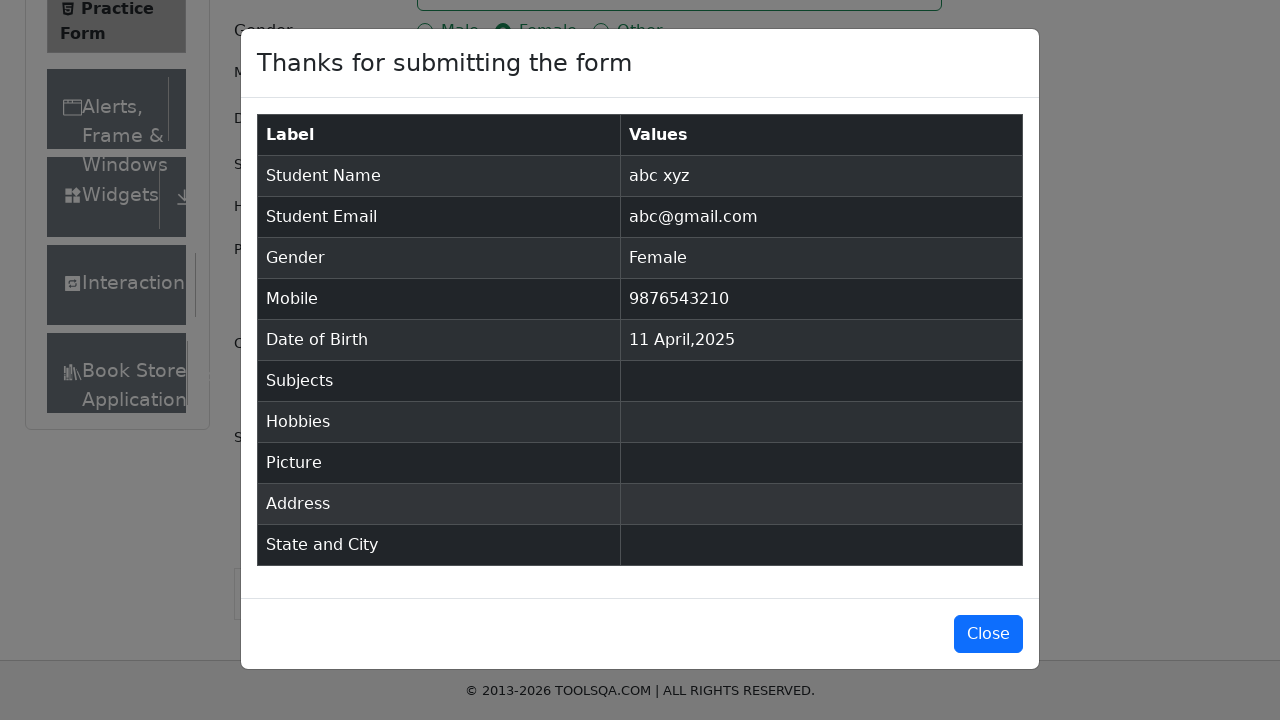